Navigates to Nike's sale page and verifies that product content loads successfully

Starting URL: https://www.nike.com/w/sale-3yaep

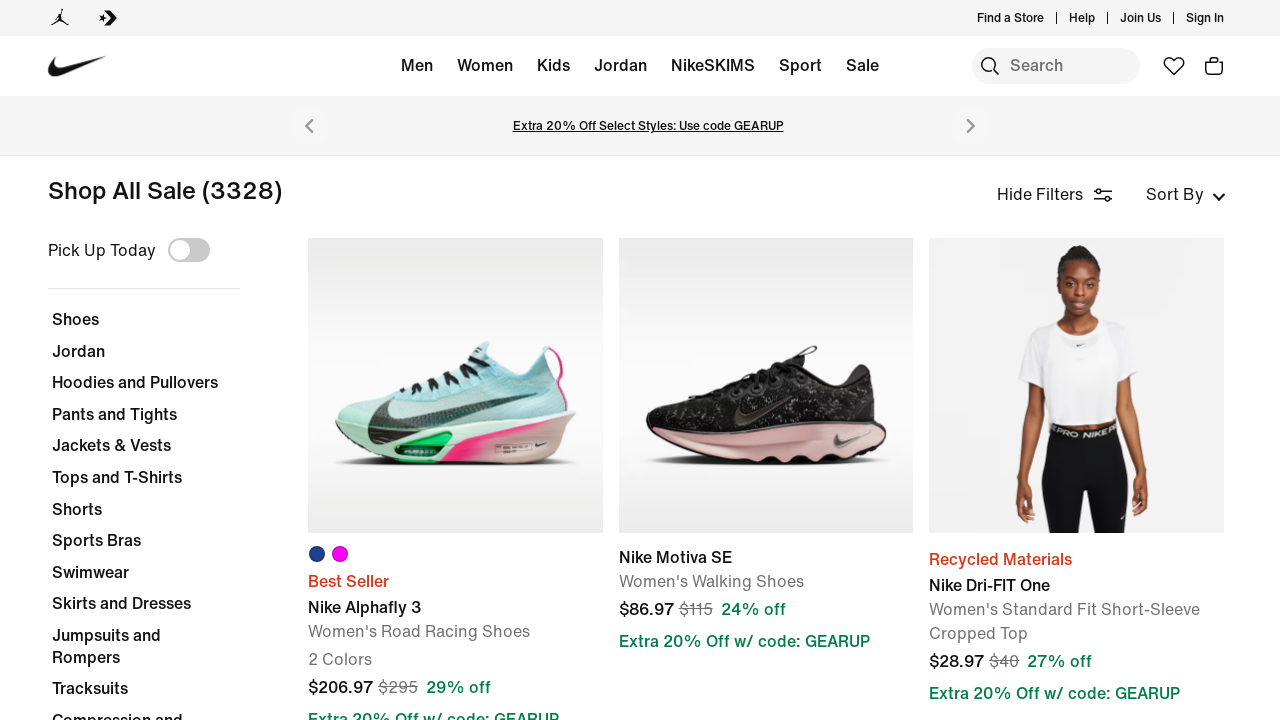

Navigated to Nike sale page
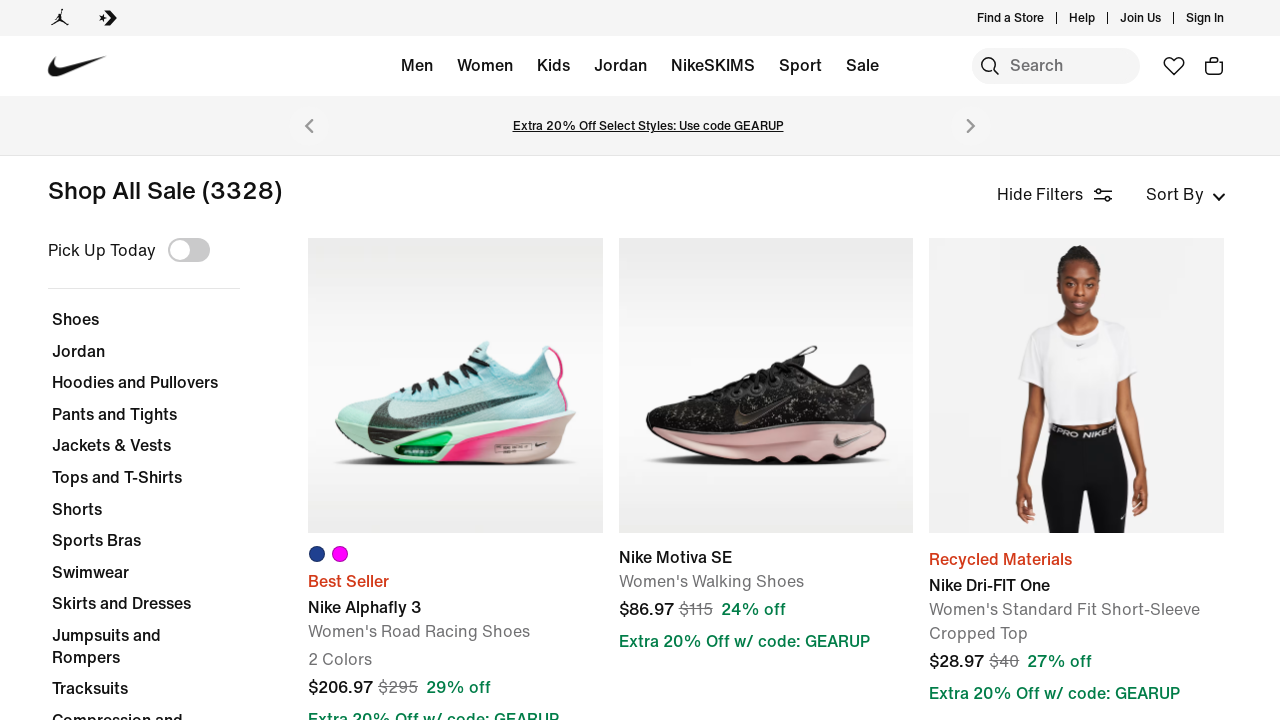

Product cards loaded on Nike sale page
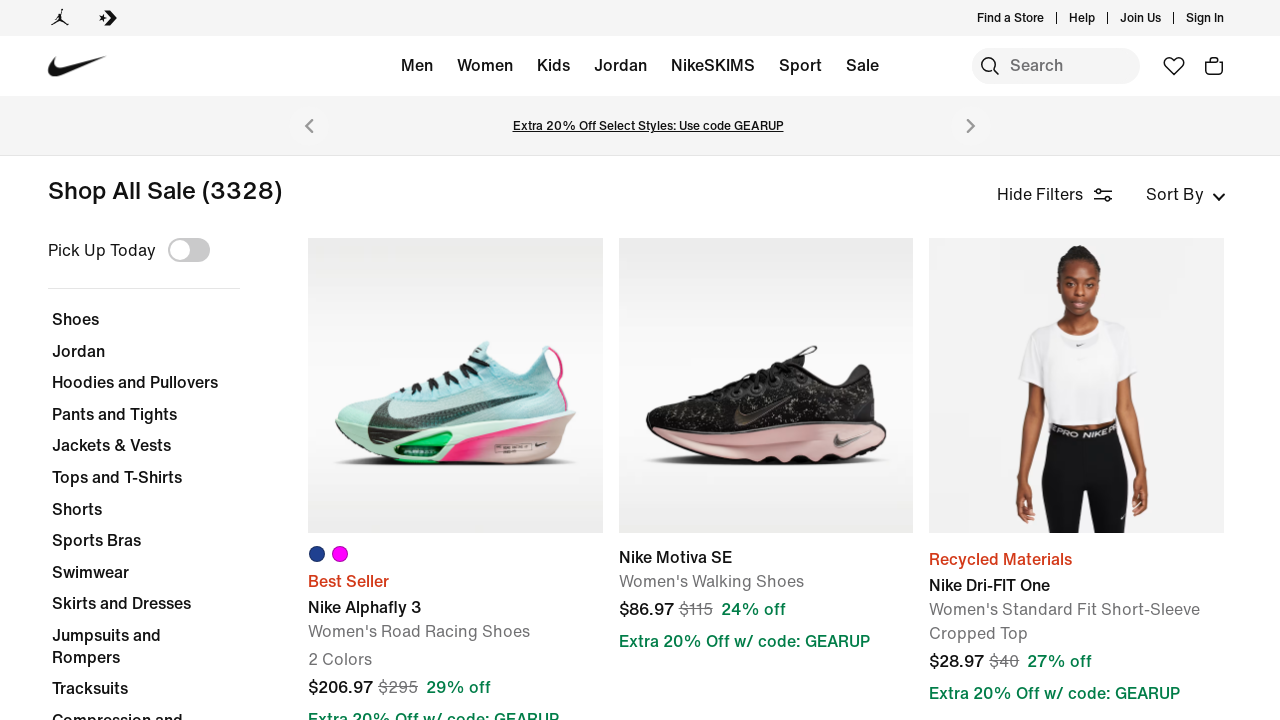

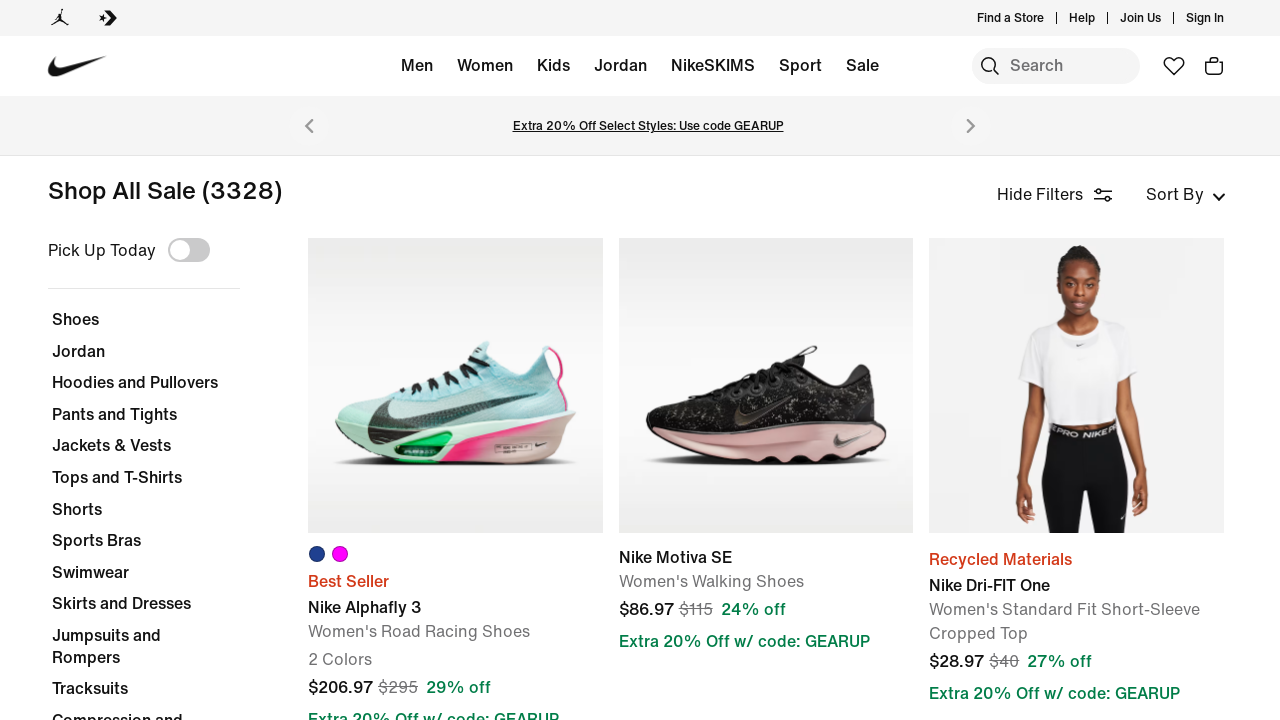